Tests auto-suggestive dropdown functionality by typing partial text and selecting a specific option from the suggestions

Starting URL: https://www.rahulshettyacademy.com/AutomationPractice/

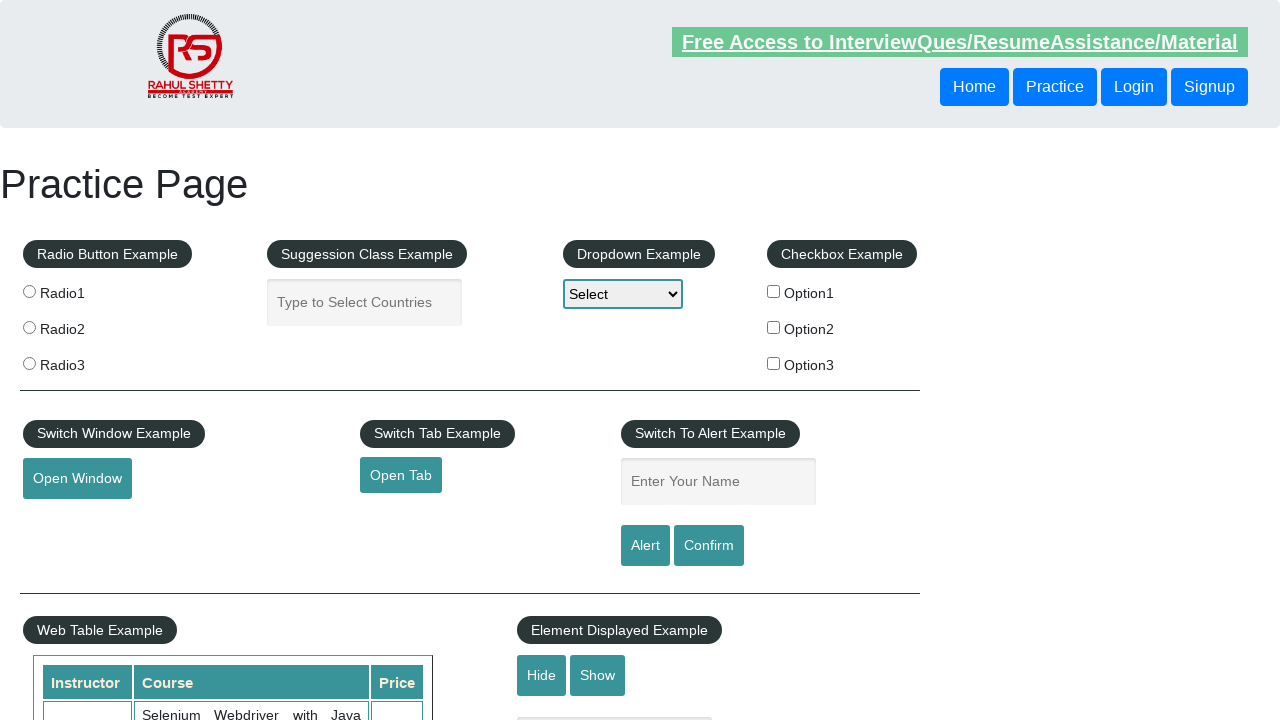

Filled autocomplete field with 'Ind' on input#autocomplete
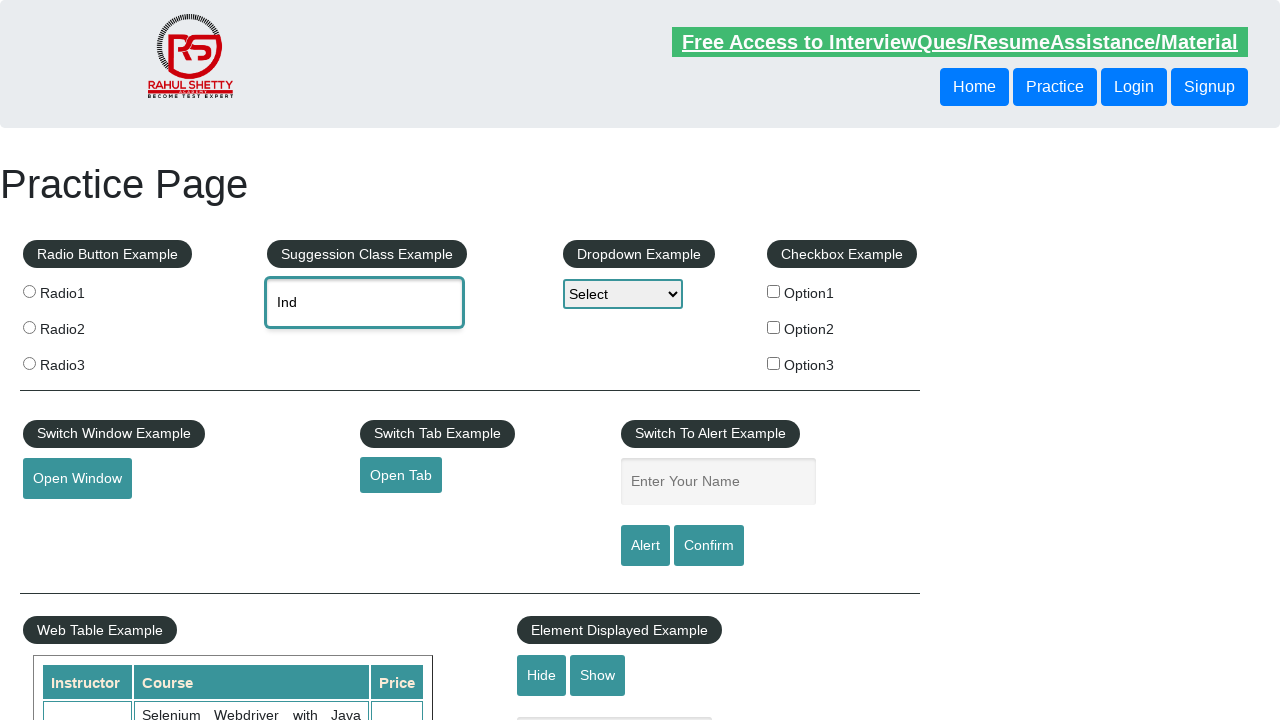

Auto-suggestive dropdown appeared with options
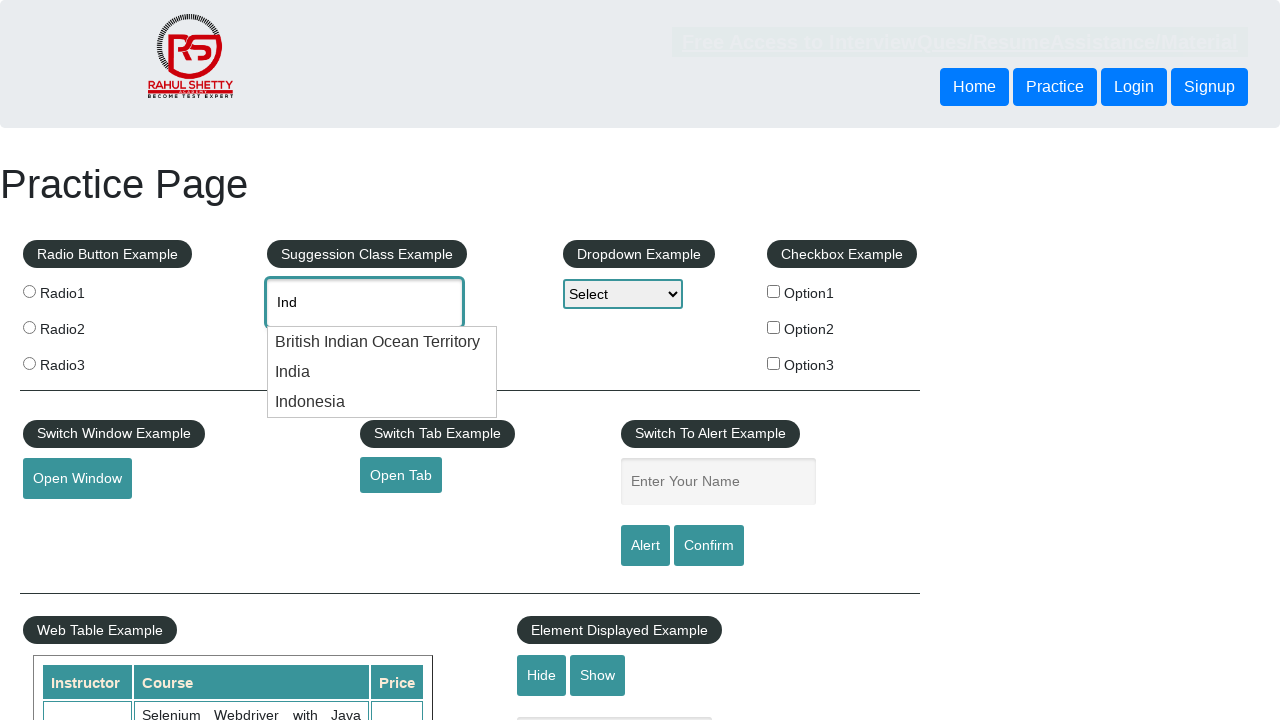

Retrieved all suggestion options from dropdown
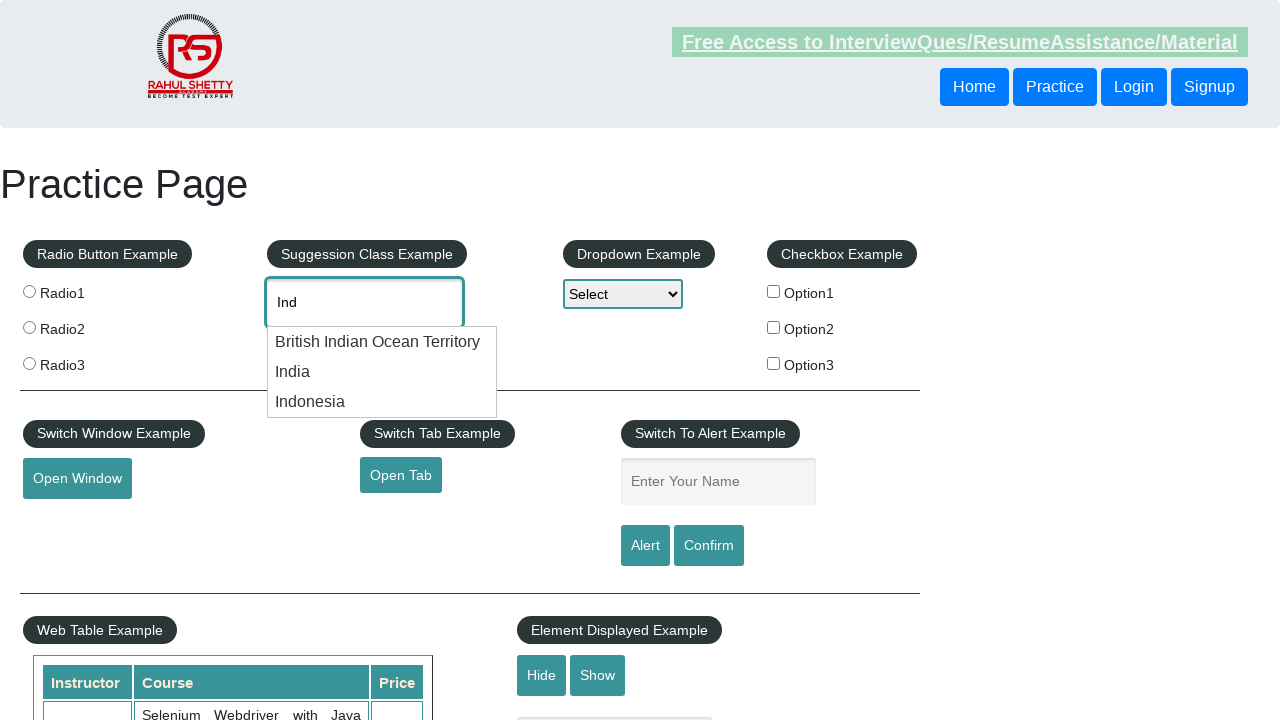

Selected 'India' from the auto-suggestive dropdown at (382, 372) on li.ui-menu-item div >> nth=1
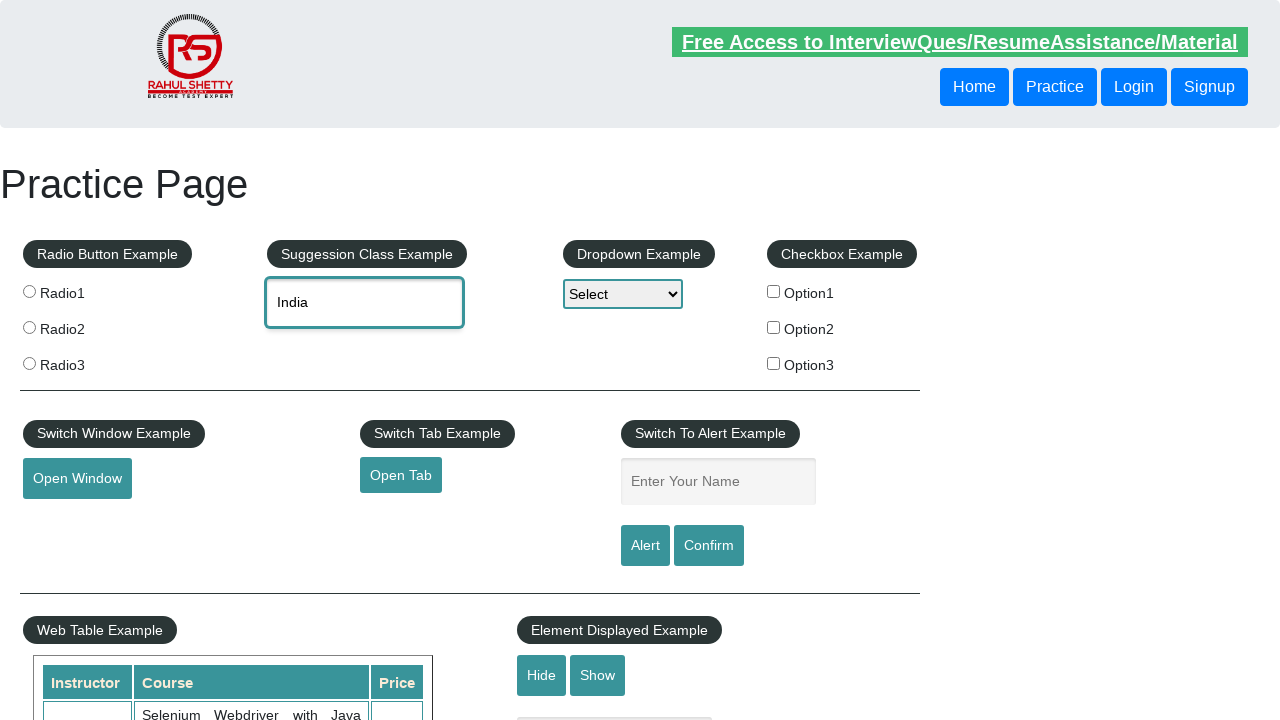

Verified that 'India' is selected in the autocomplete field
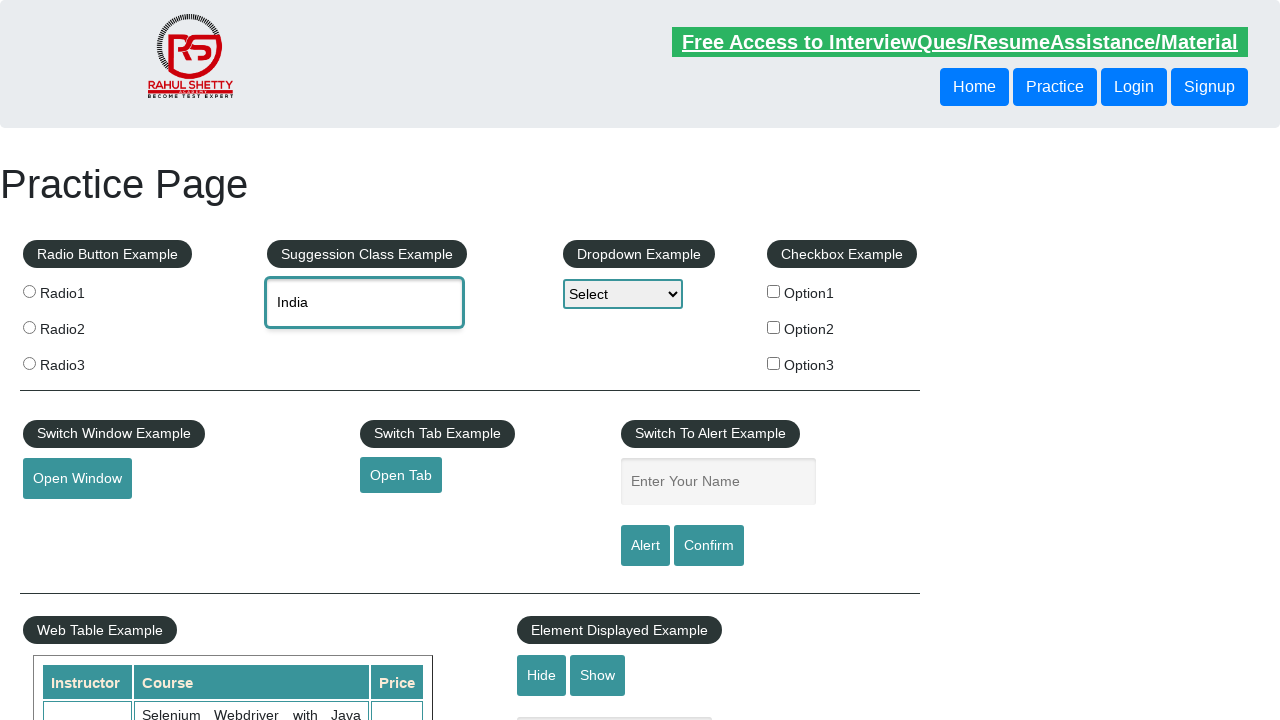

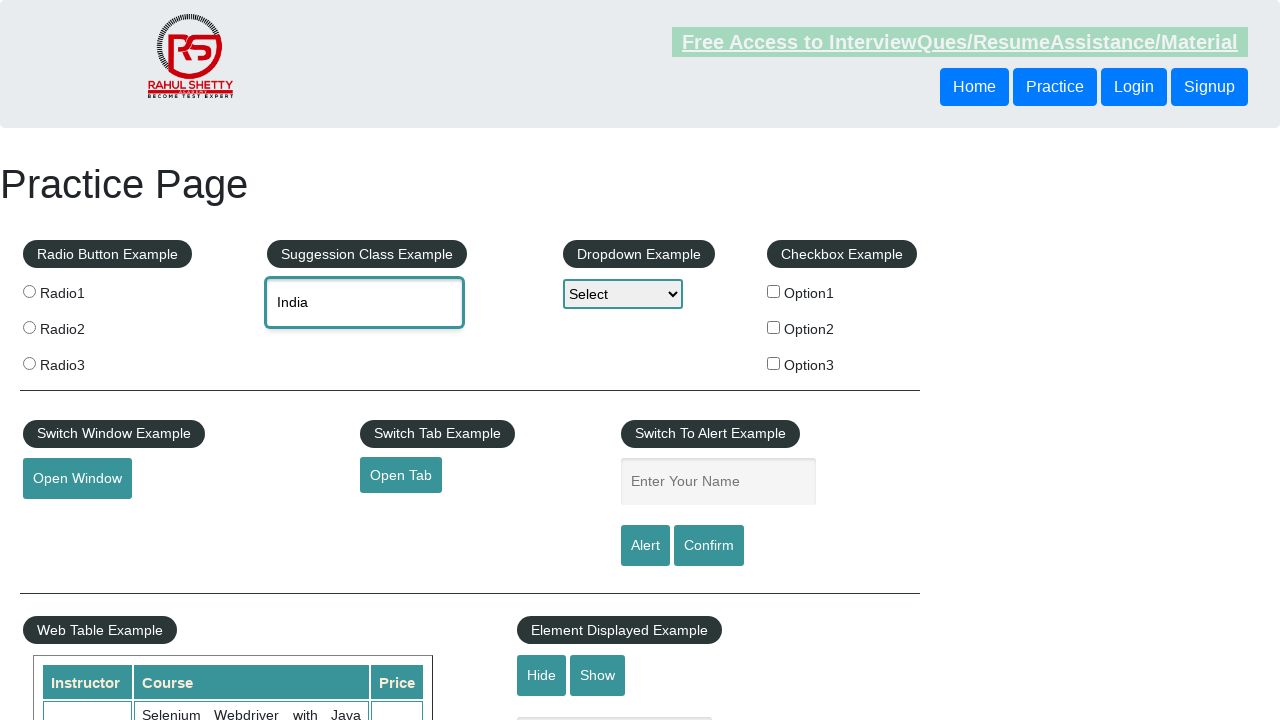